Tests JavaScript alert handling by clicking buttons that trigger alerts, then accepting and dismissing the alert dialogs.

Starting URL: http://only-testing-blog.blogspot.com/2014/01/textbox.html

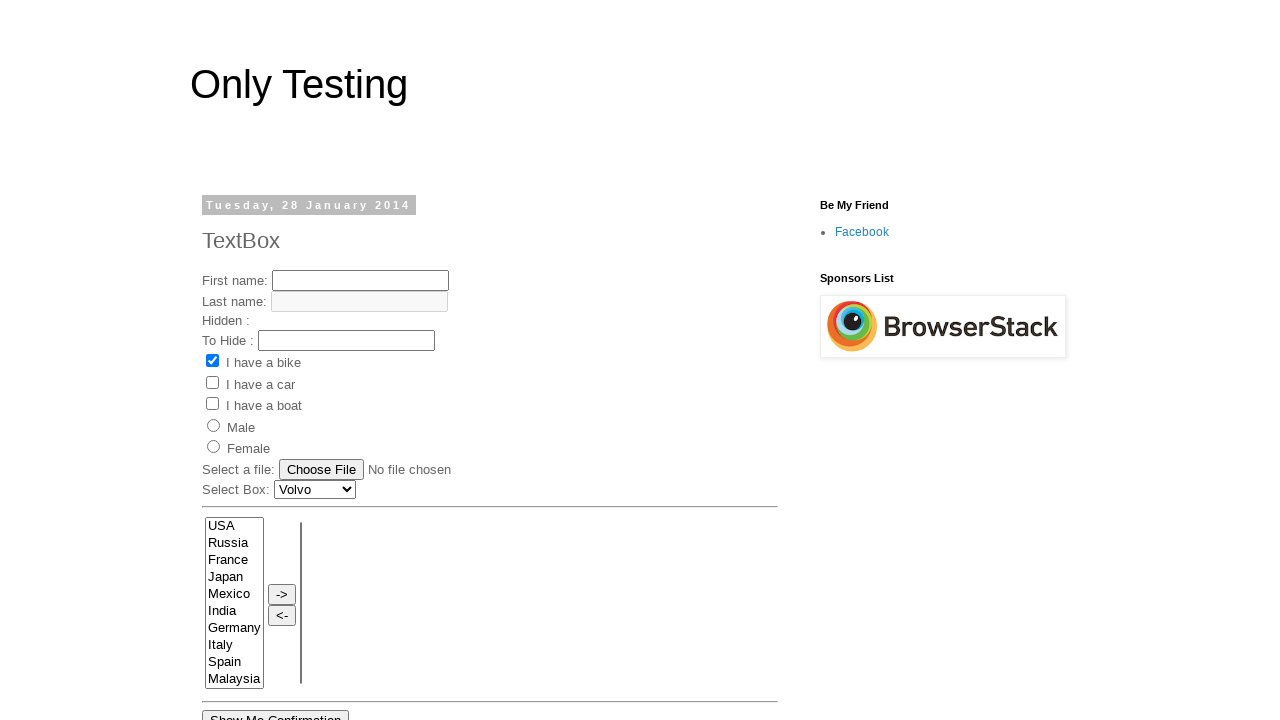

Clicked 'Show Me Alert' button to trigger first alert at (252, 360) on input[value='Show Me Alert']
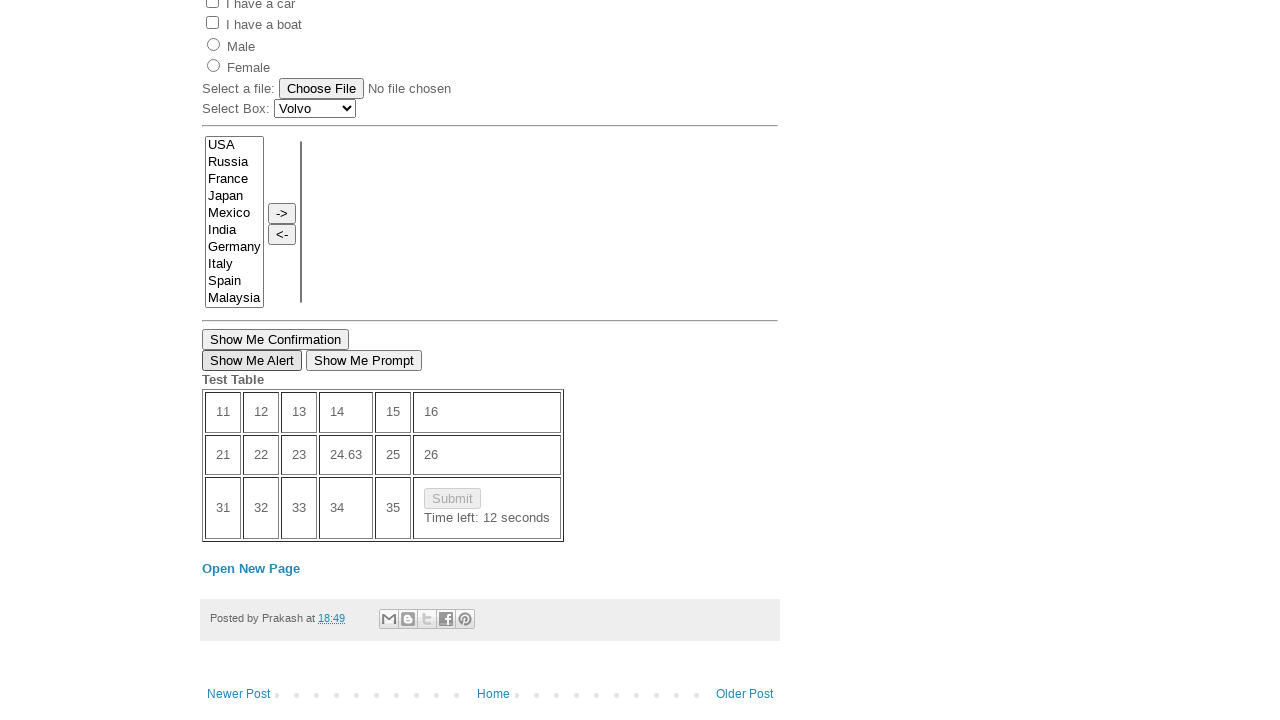

Set up dialog handler to accept alerts
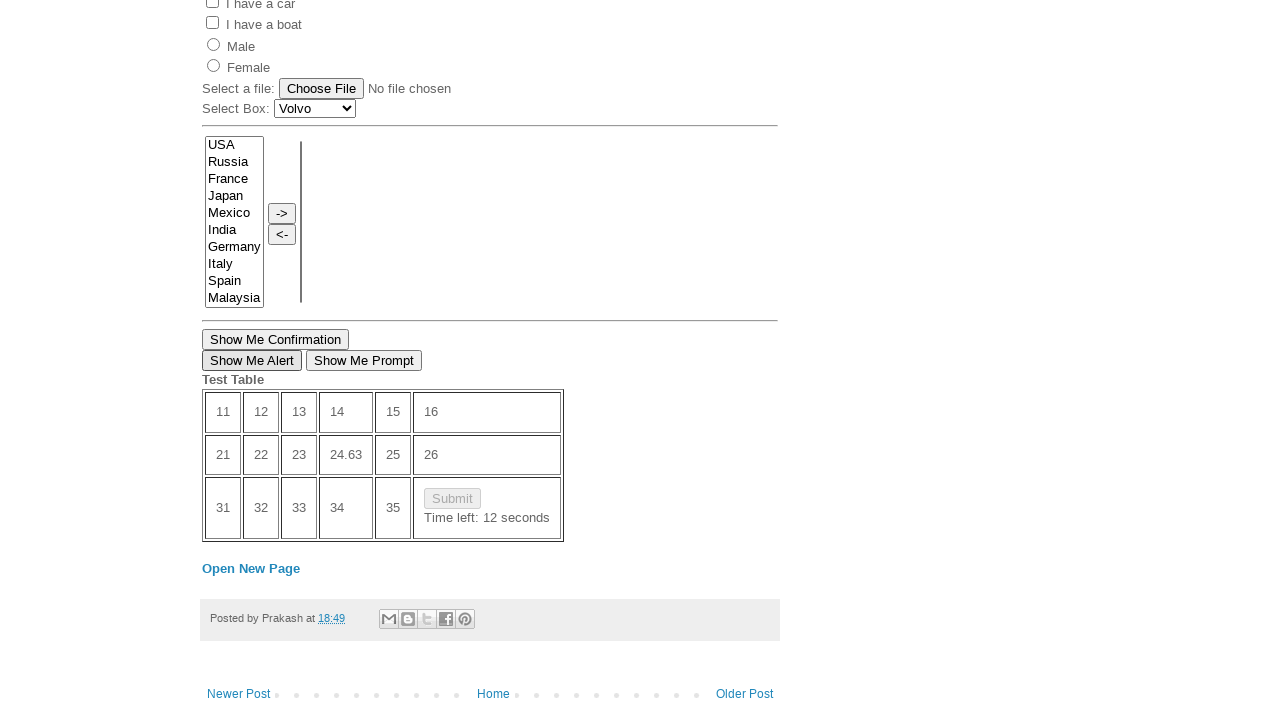

Waited 500ms for first alert to be handled
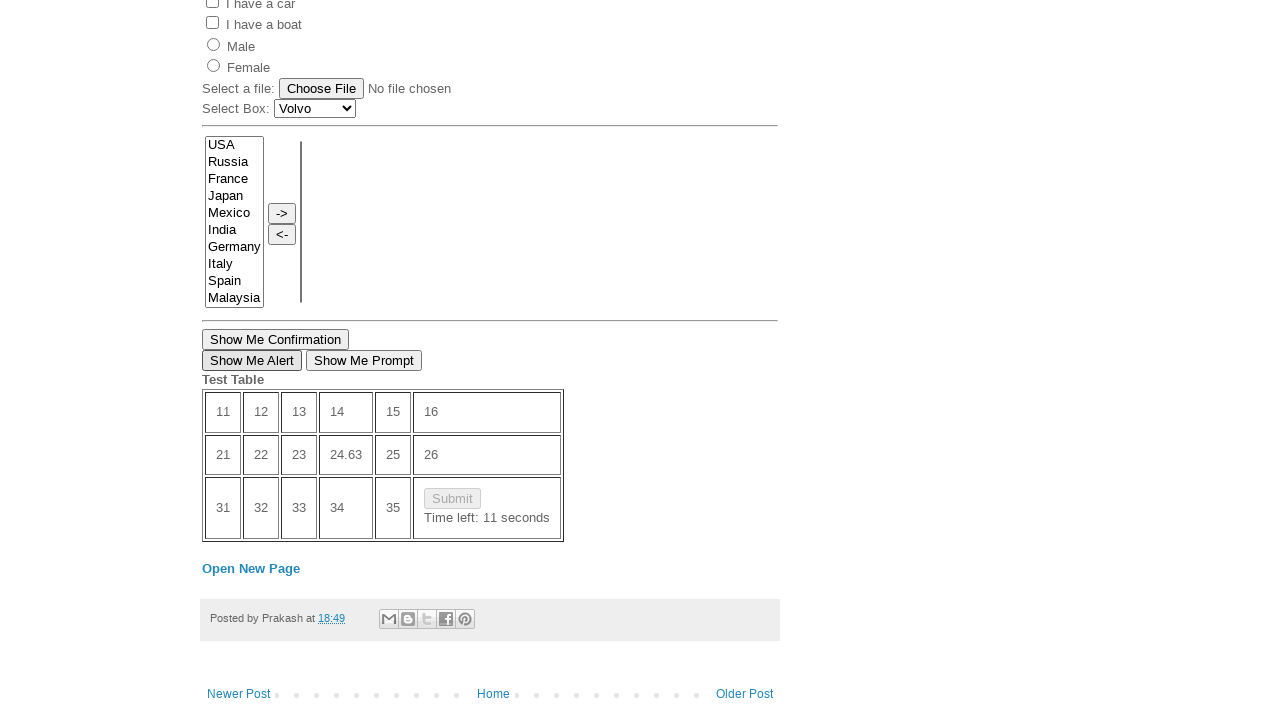

Clicked button with myFunction() to trigger second alert at (276, 339) on button[onclick='myFunction()']
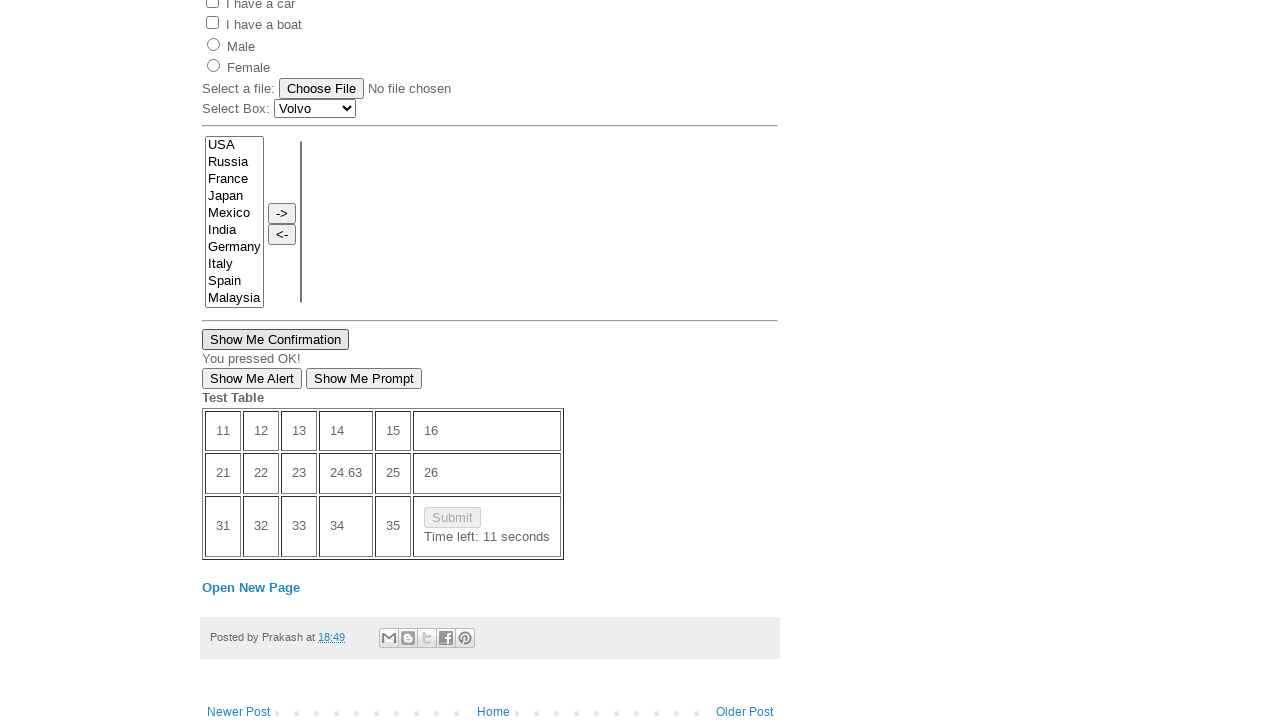

Set up dialog handler to dismiss alerts
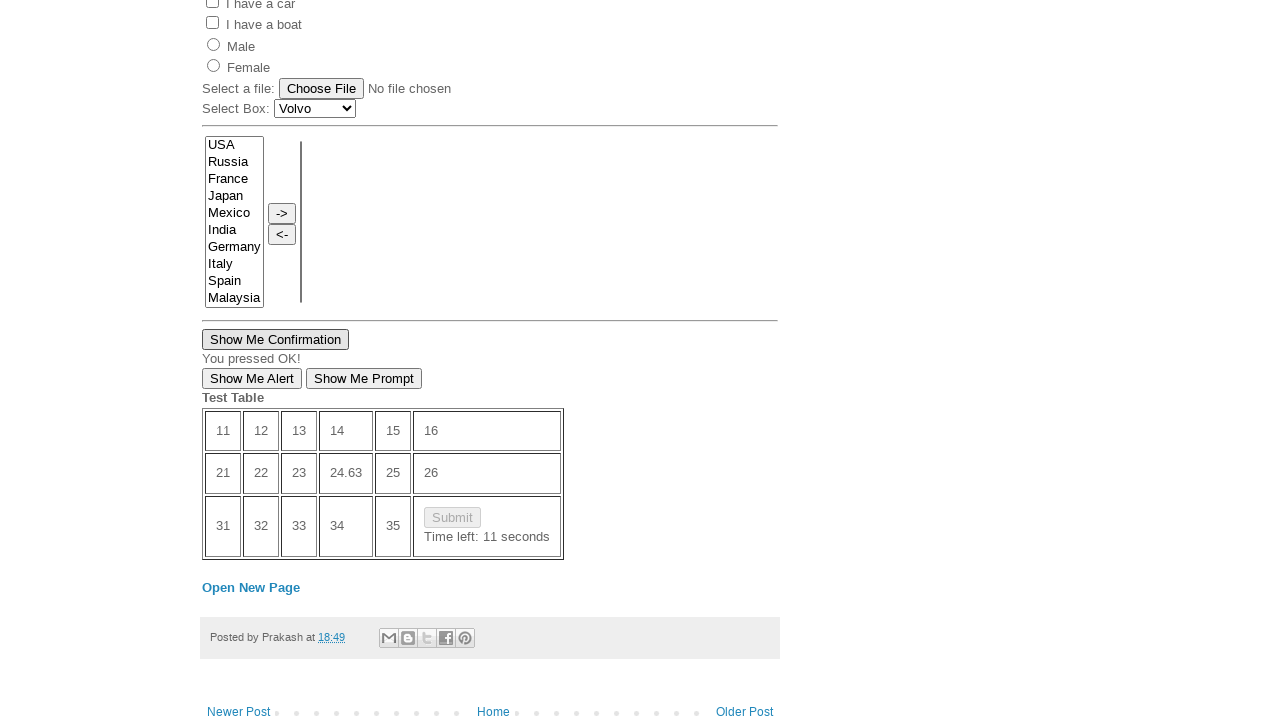

Waited 500ms for second alert to be handled
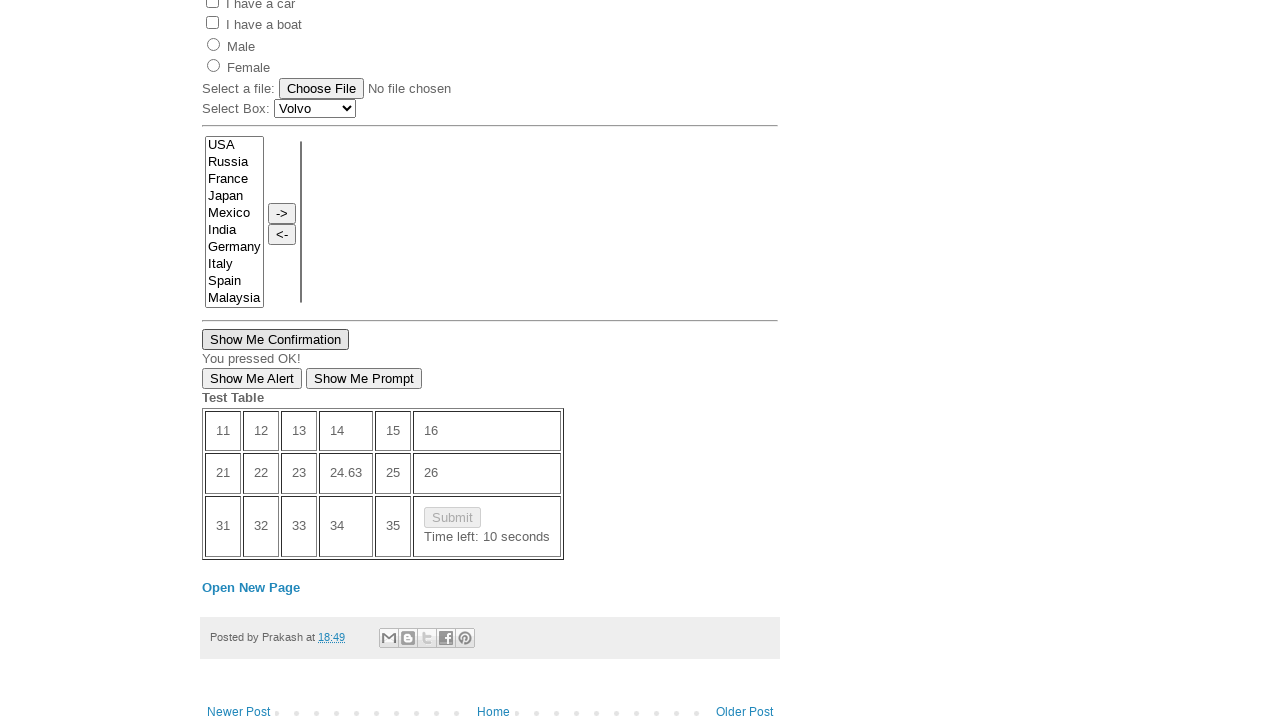

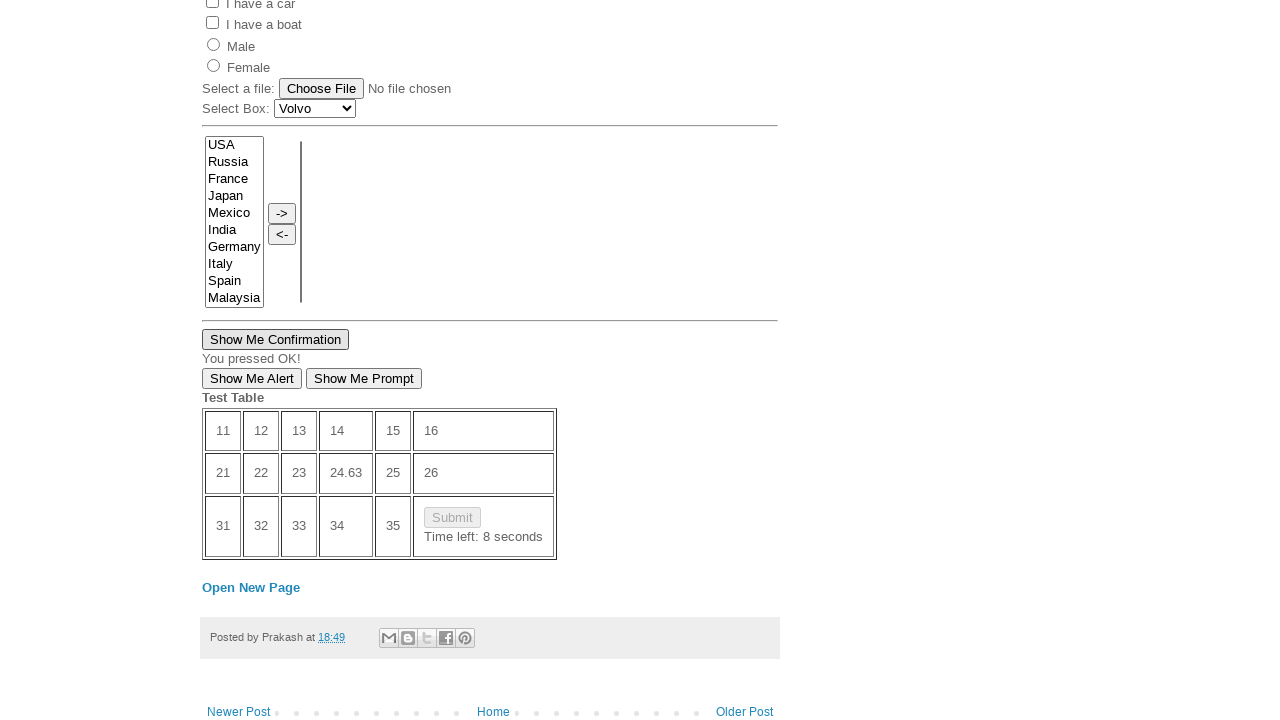